Tests web table interactions by selecting employee checkboxes and retrieving employee information from table rows

Starting URL: https://selectorshub.com/xpath-practice-page/

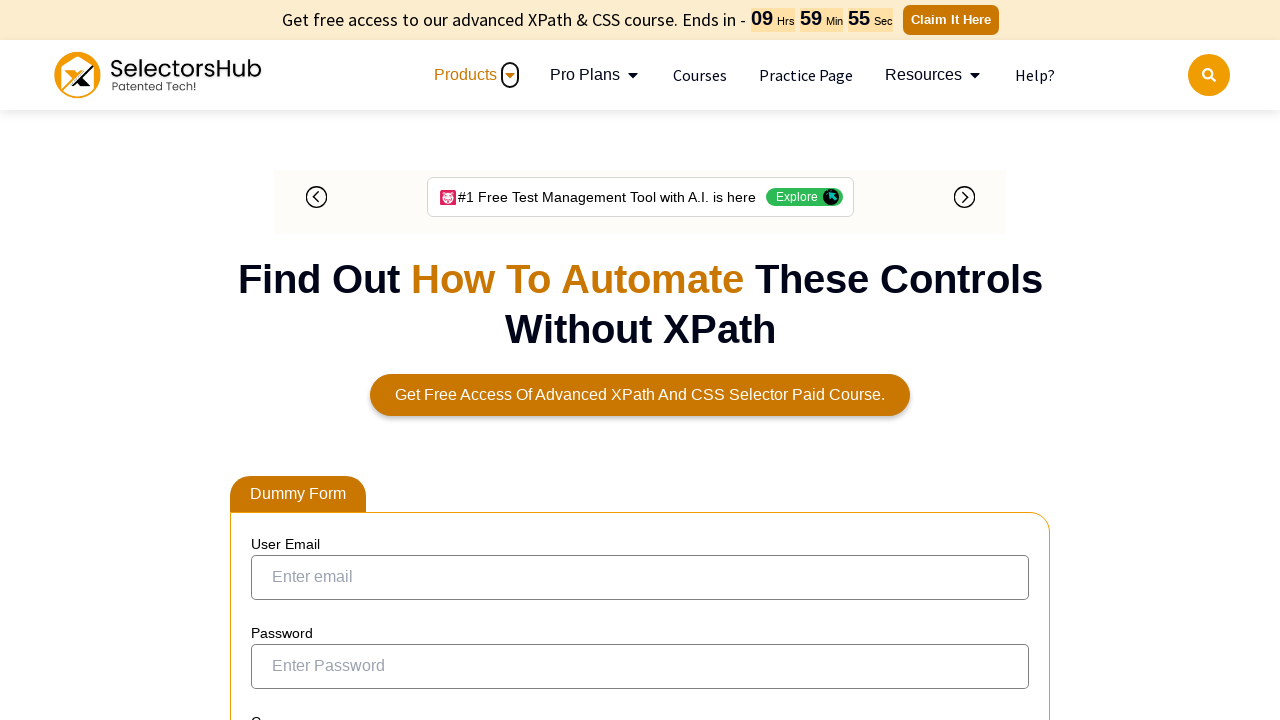

Waited 5 seconds for table to load
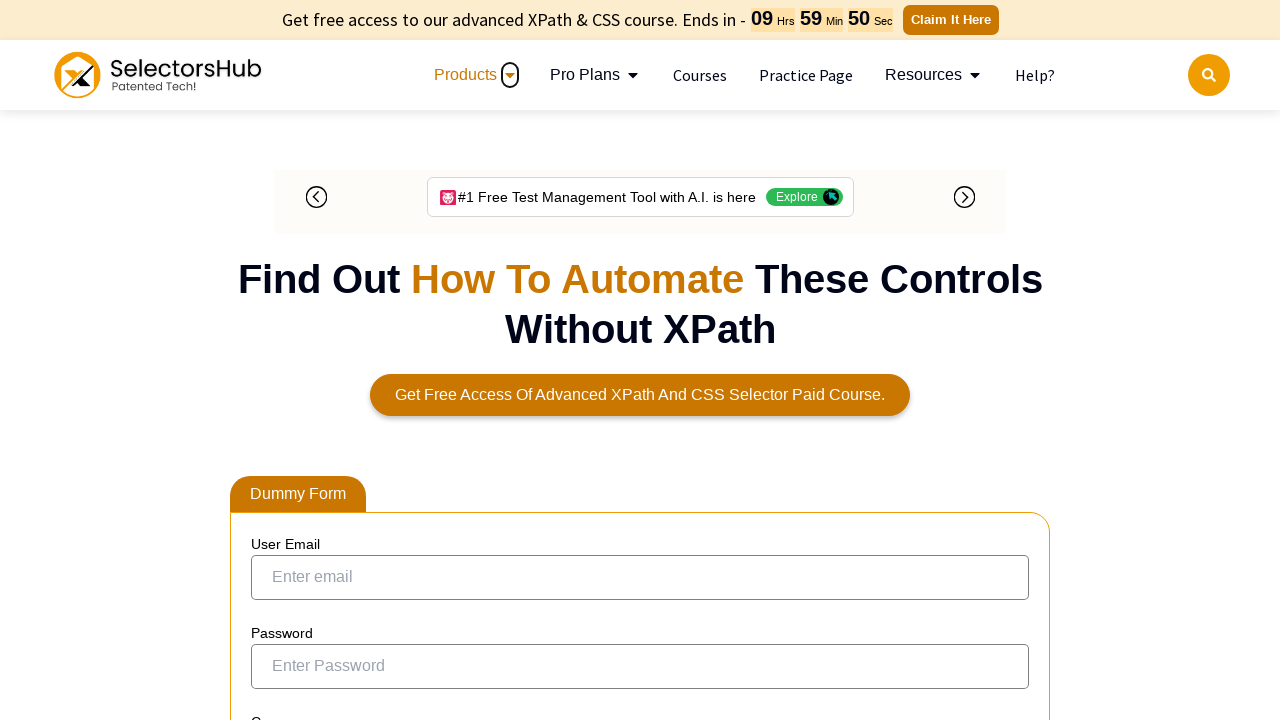

Selected checkbox for John.Smith at (274, 353) on xpath=//a[text()='John.Smith']/parent::td/preceding-sibling::td/input[@type='che
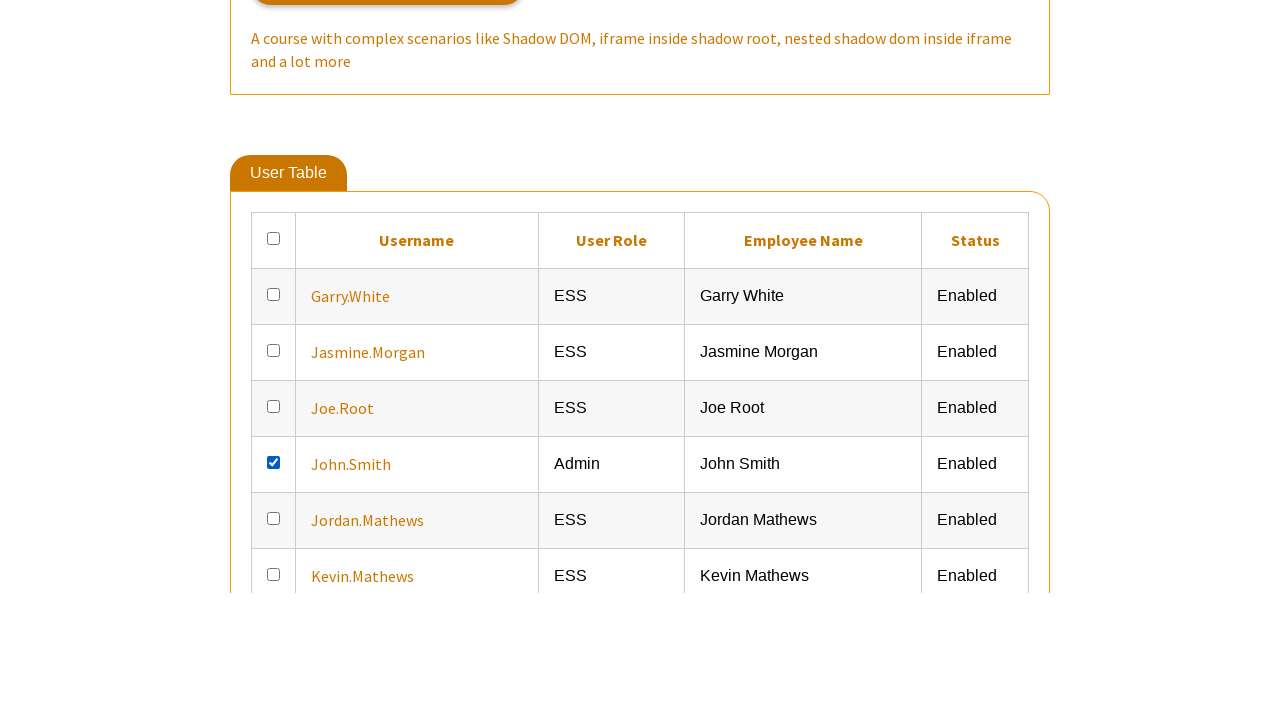

Selected checkbox for Jasmine.Morgan at (274, 609) on xpath=//a[text()='Jasmine.Morgan']/parent::td/preceding-sibling::td/input[@type=
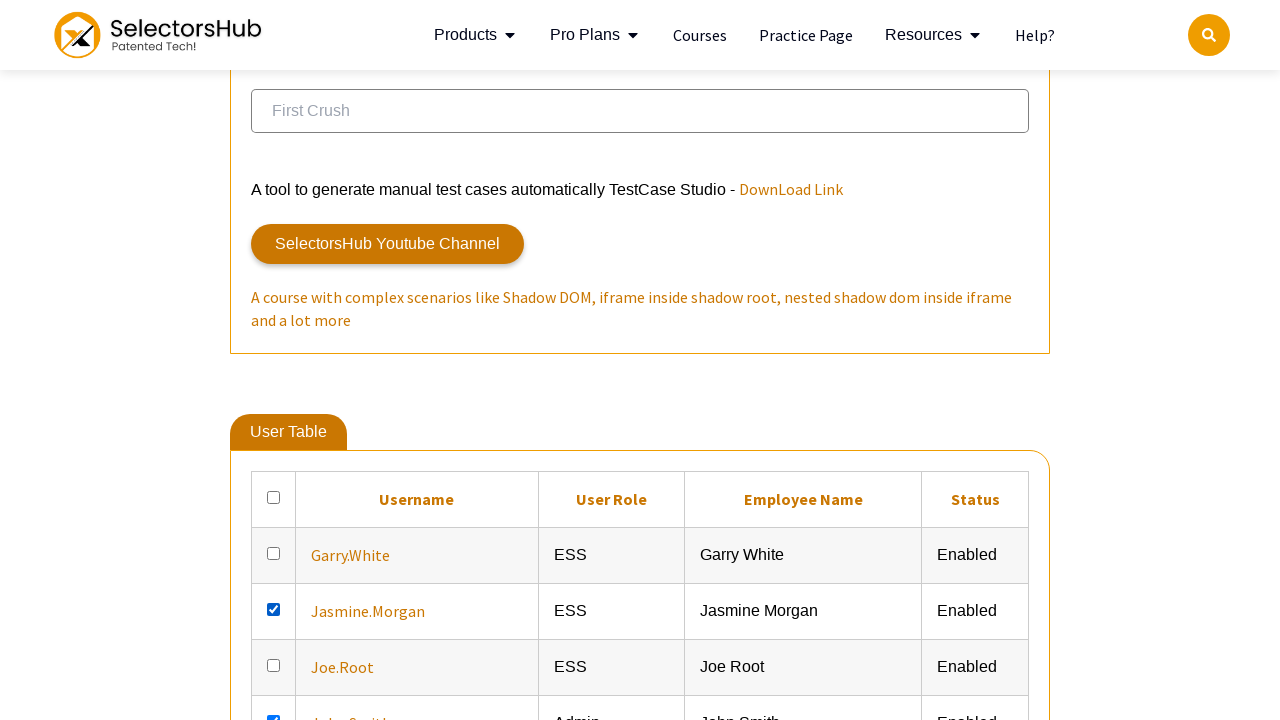

Located all employee info elements for John.Smith
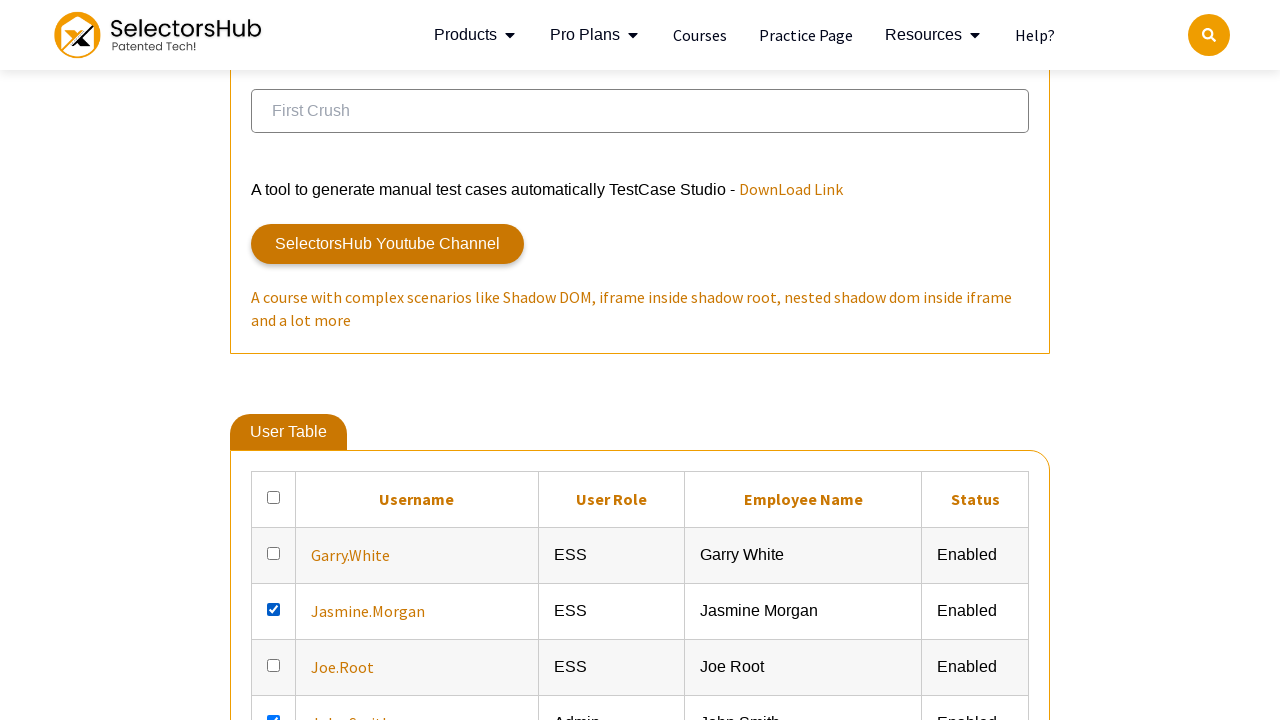

Retrieved John.Smith employee information: ['Admin', 'John Smith', 'Enabled']
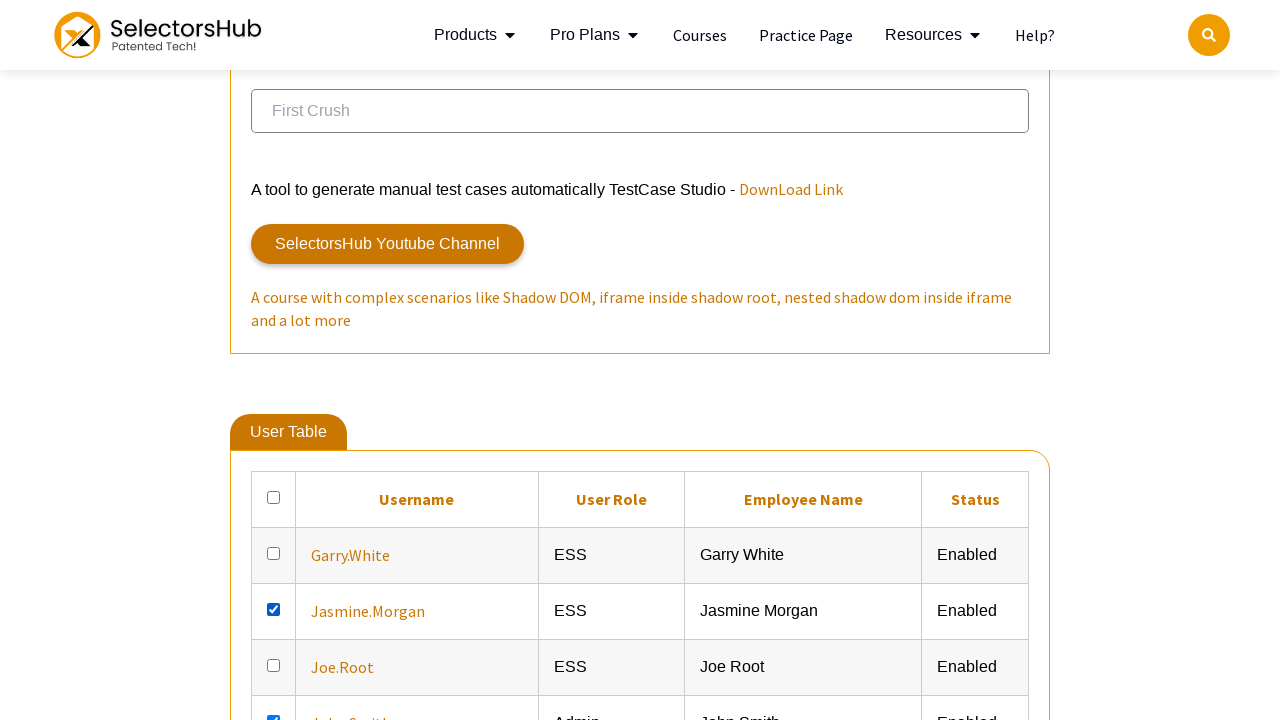

Located all employee info elements for Jasmine.Morgan
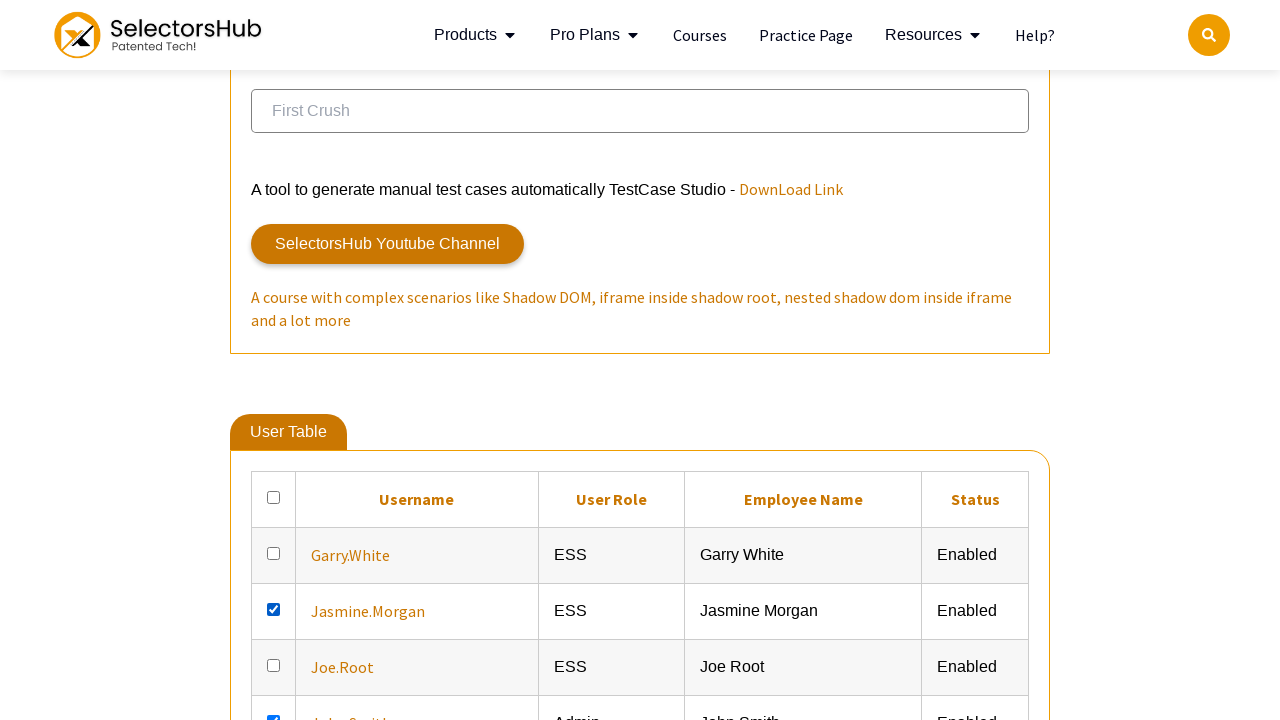

Retrieved Jasmine.Morgan employee information: ['ESS', 'Jasmine Morgan', 'Enabled']
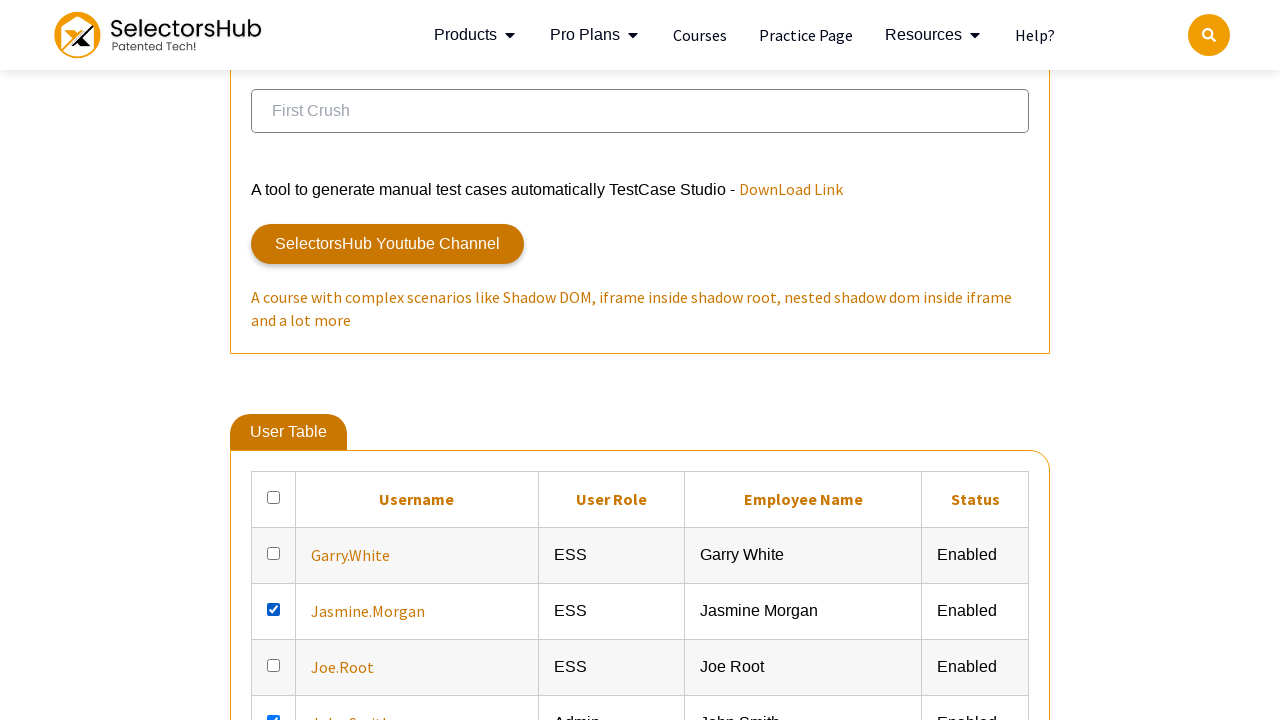

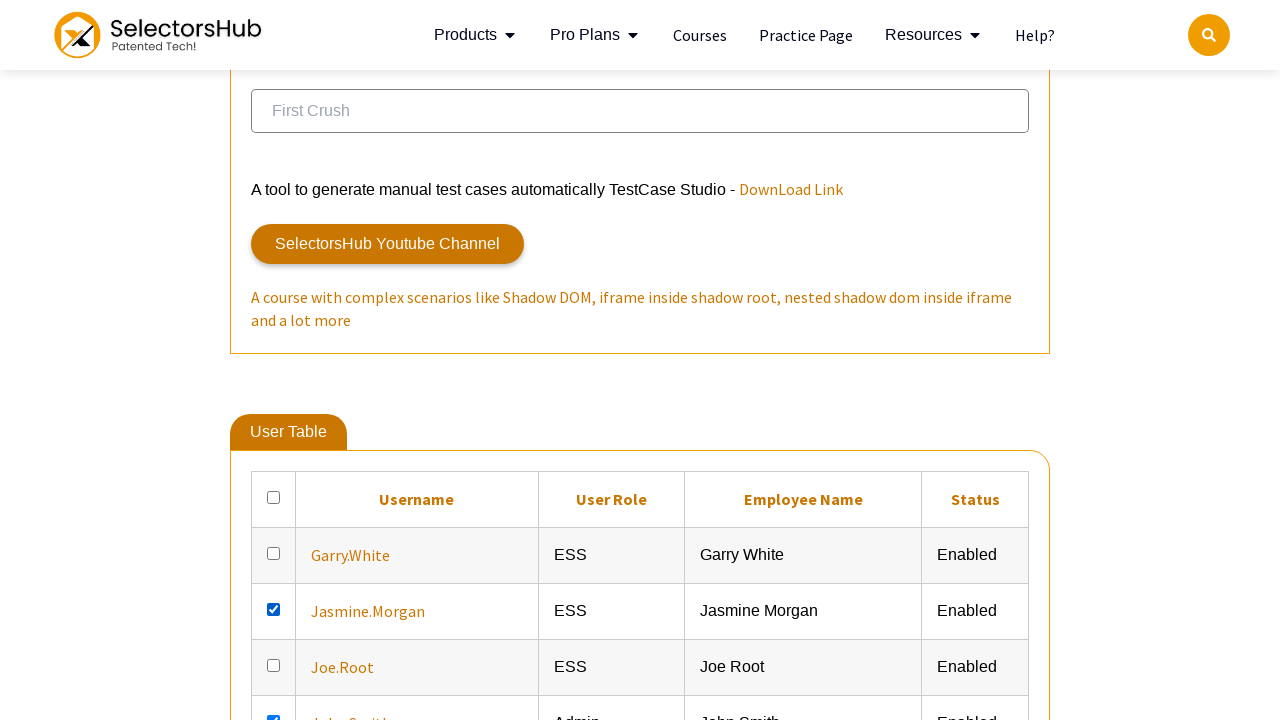